Tests handling a confirm dialog and accepting it

Starting URL: https://testpages.eviltester.com/styled/alerts/alert-test.html

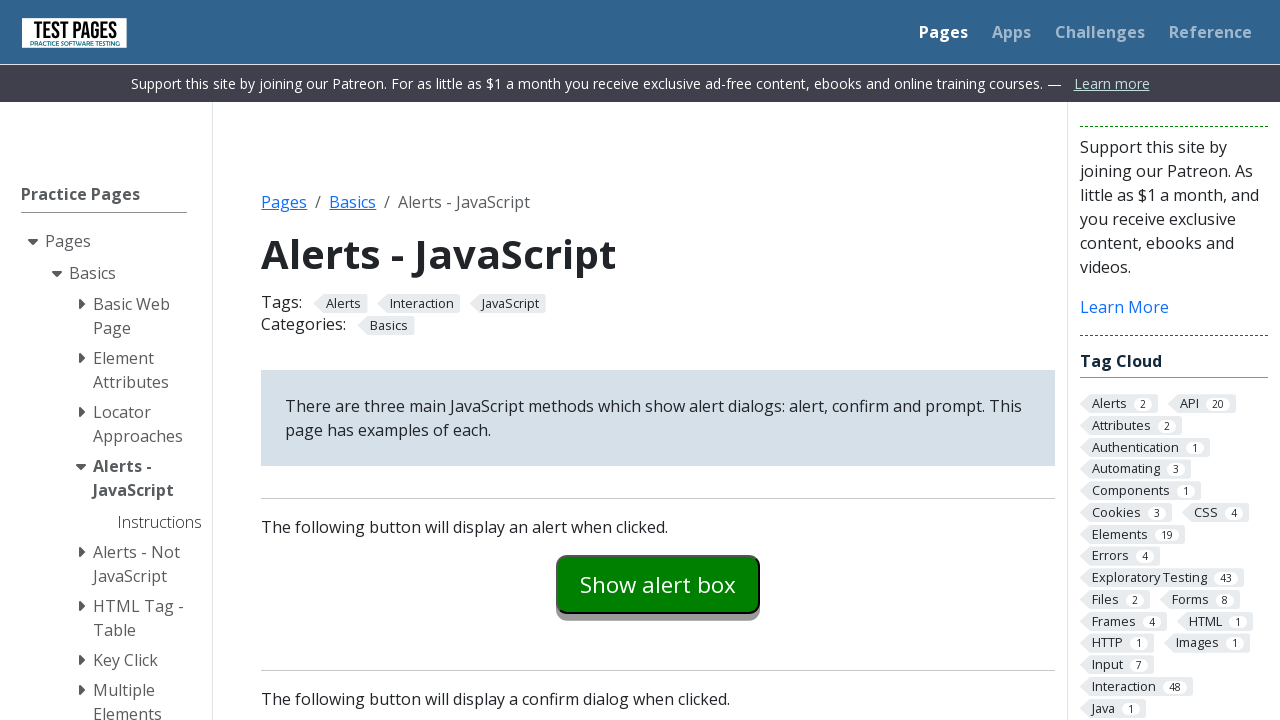

Set up dialog handler to accept confirm dialogs
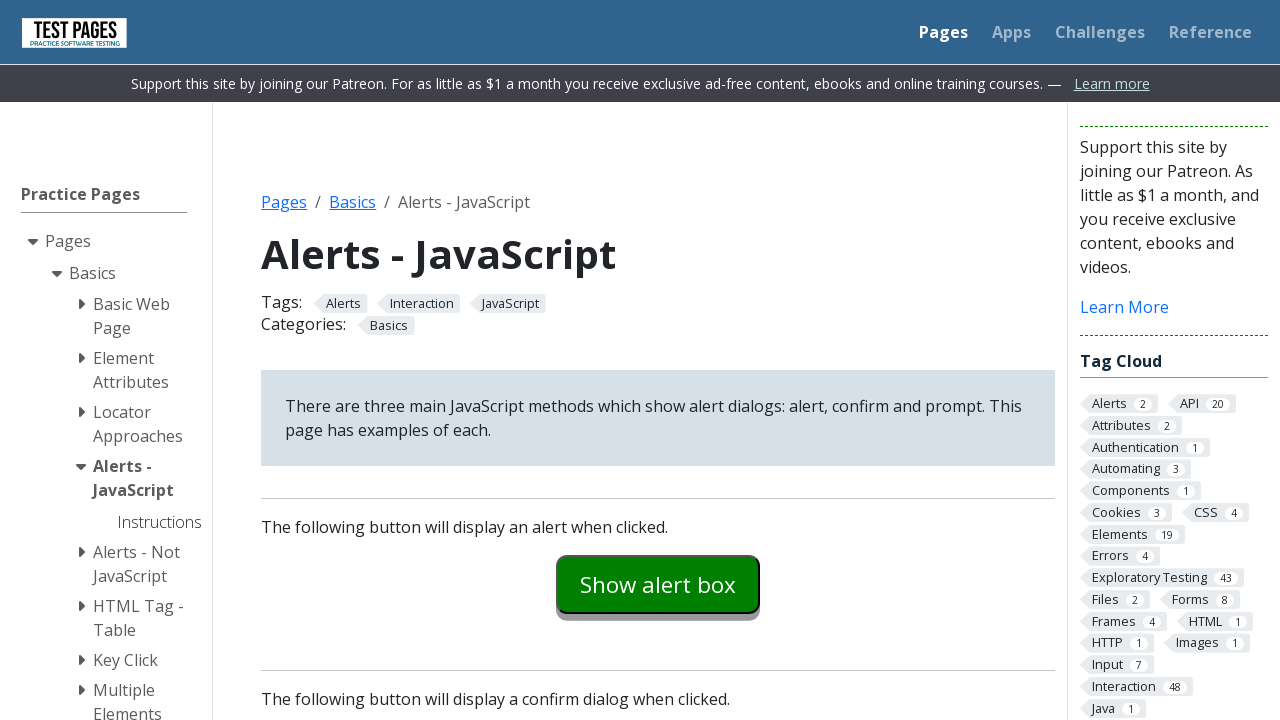

Clicked the confirm example button at (658, 360) on #confirmexample
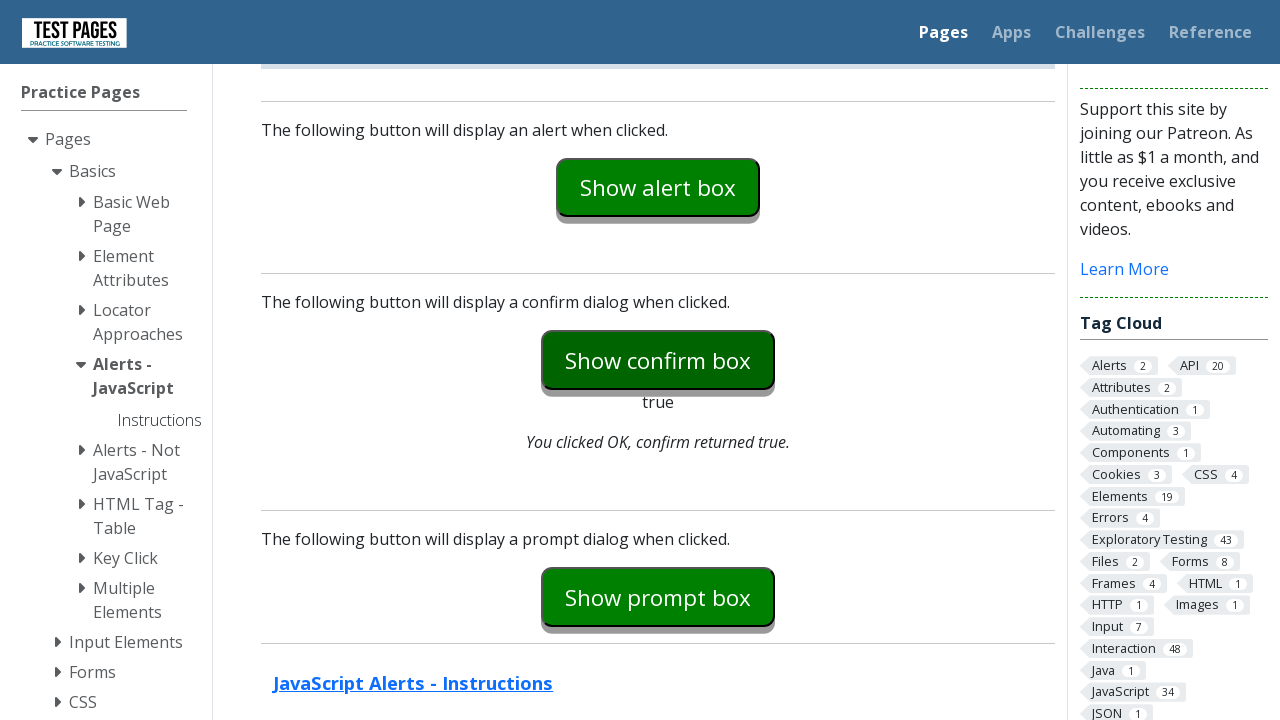

Confirmed dialog was accepted and explanation text appeared
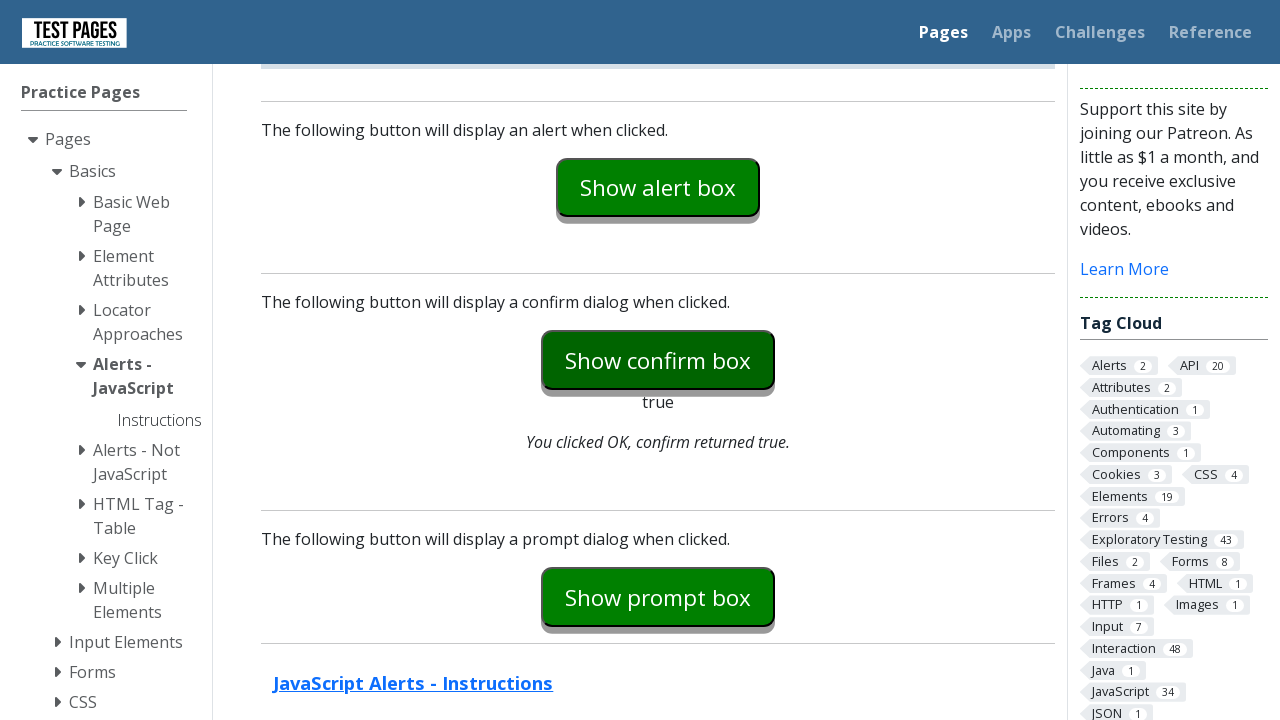

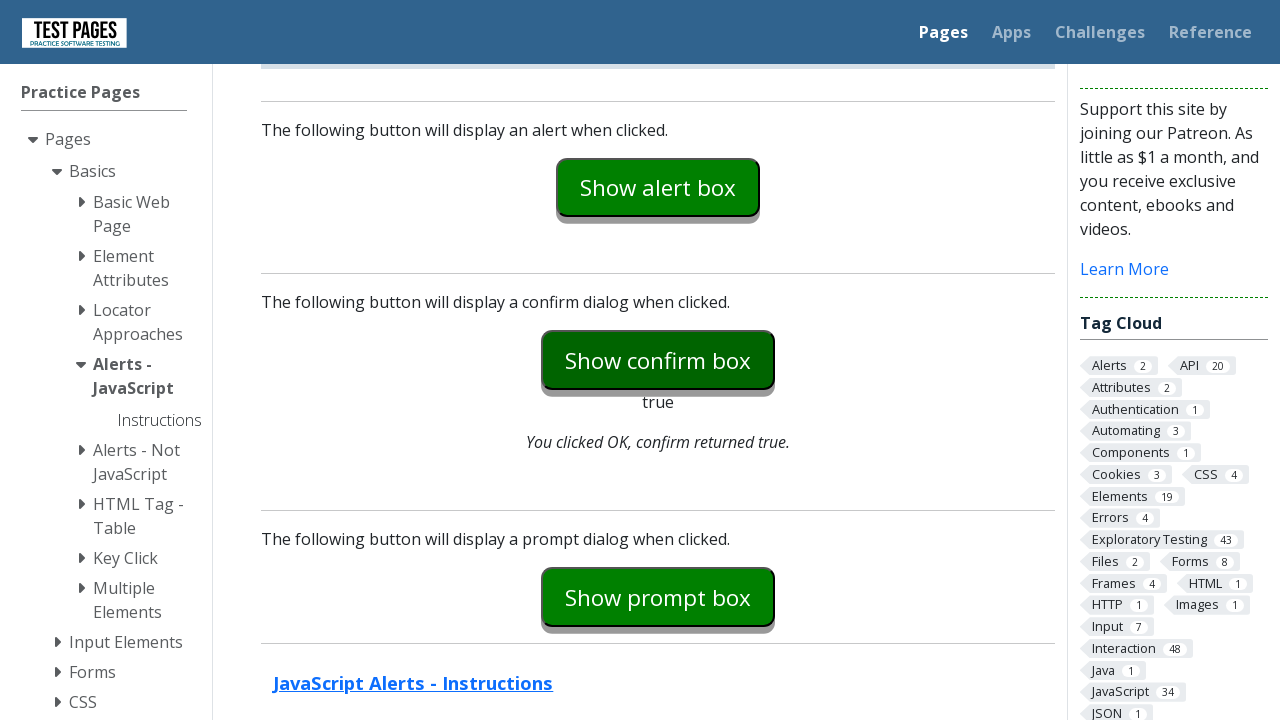